Tests timeout handling for AJAX requests by clicking the success button after it appears from the AJAX response.

Starting URL: http://uitestingplayground.com/ajax

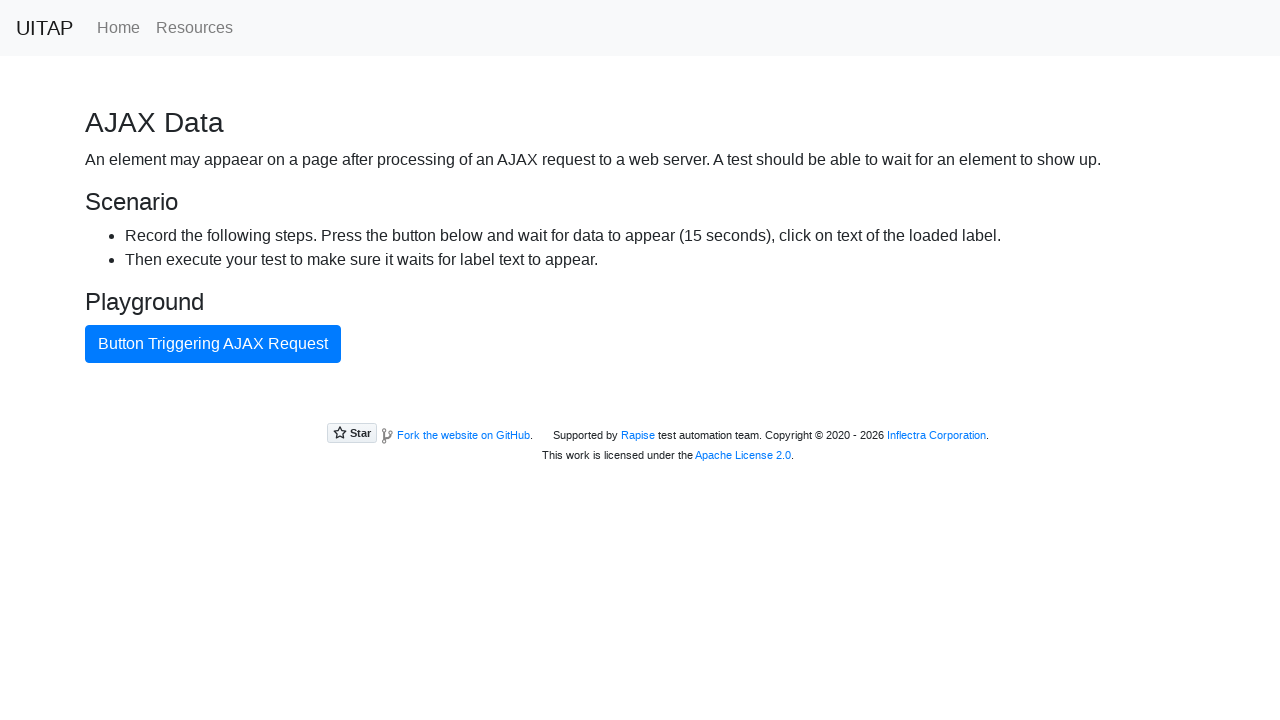

Clicked button to trigger AJAX request at (213, 344) on internal:text="Button Triggering AJAX Request"i
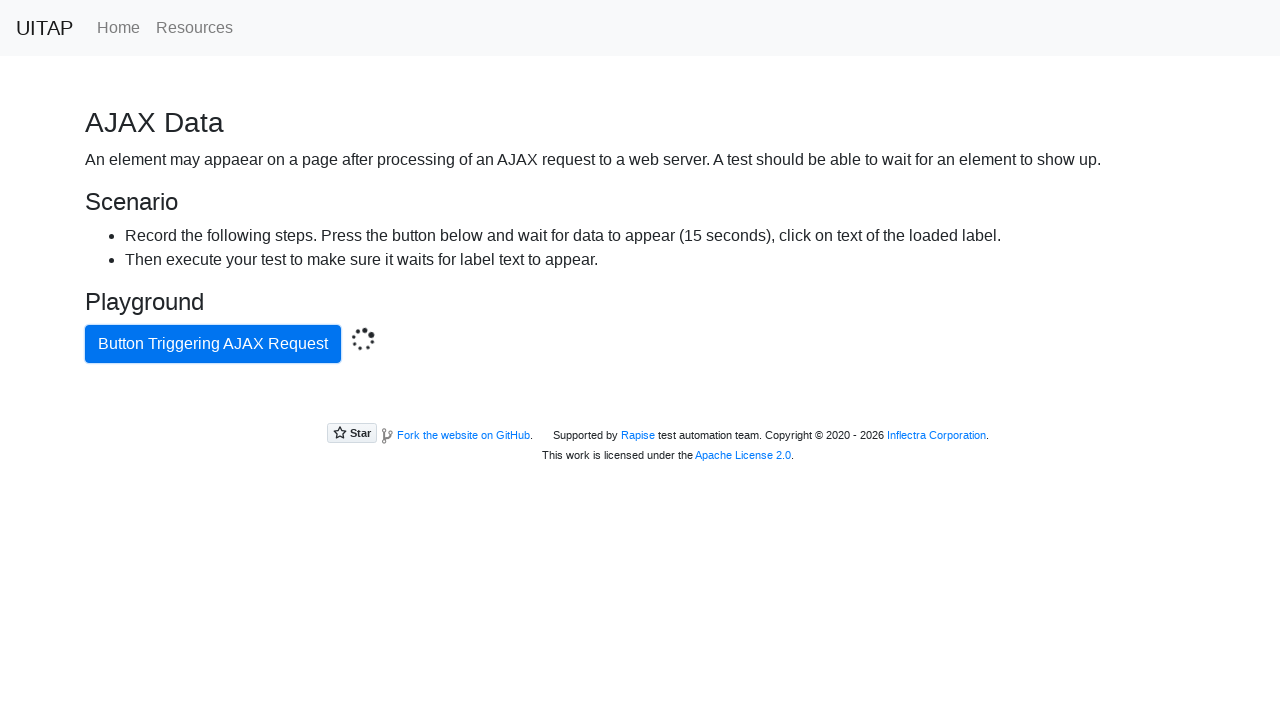

Located success button from AJAX response
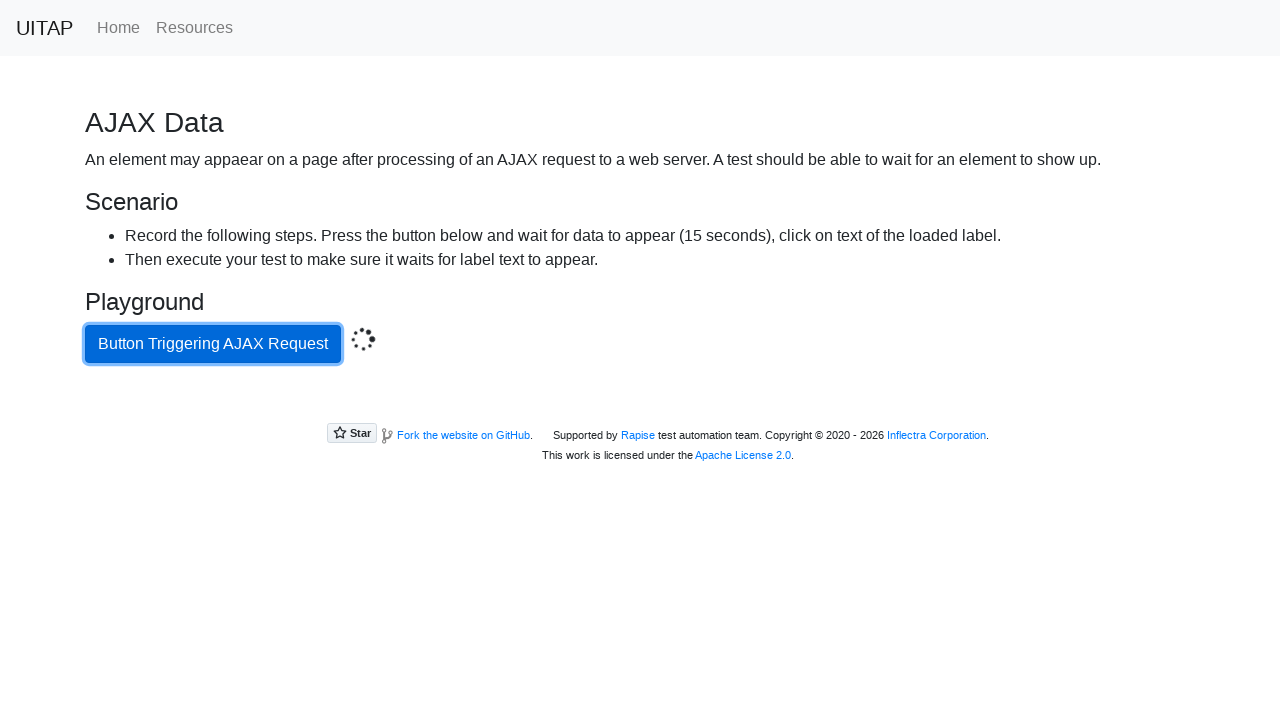

Clicked success button at (640, 405) on .bg-success
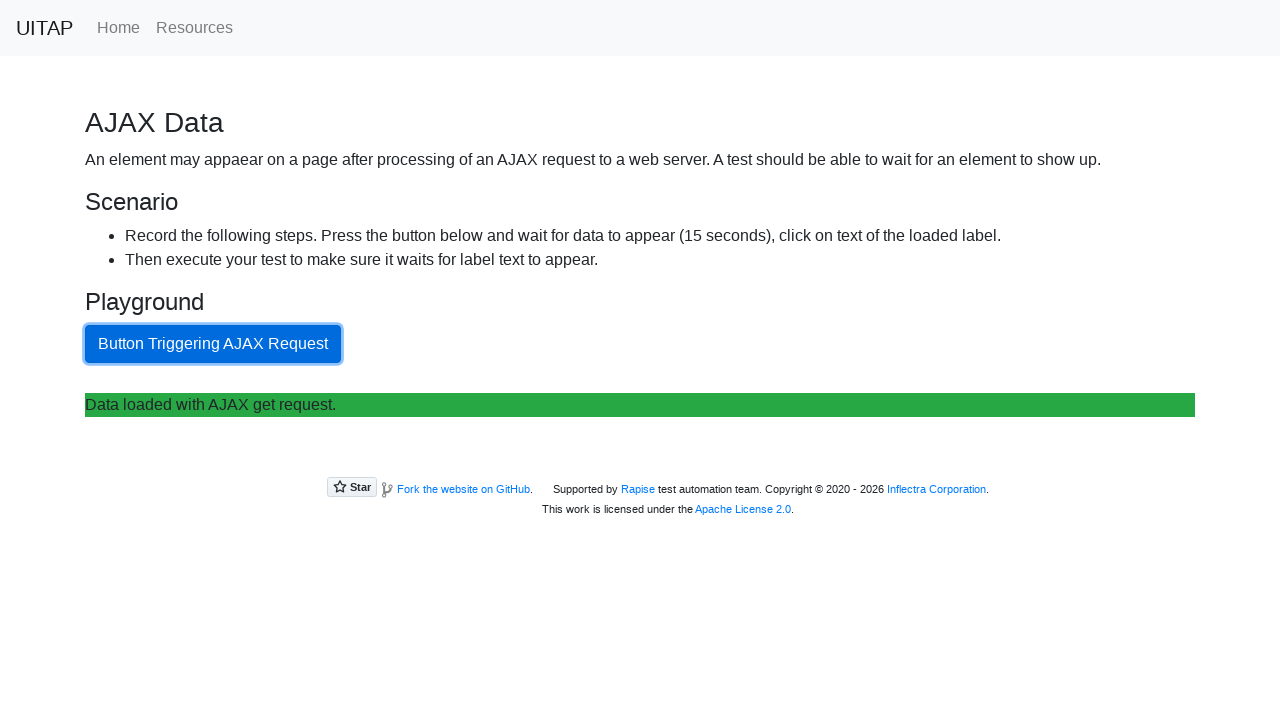

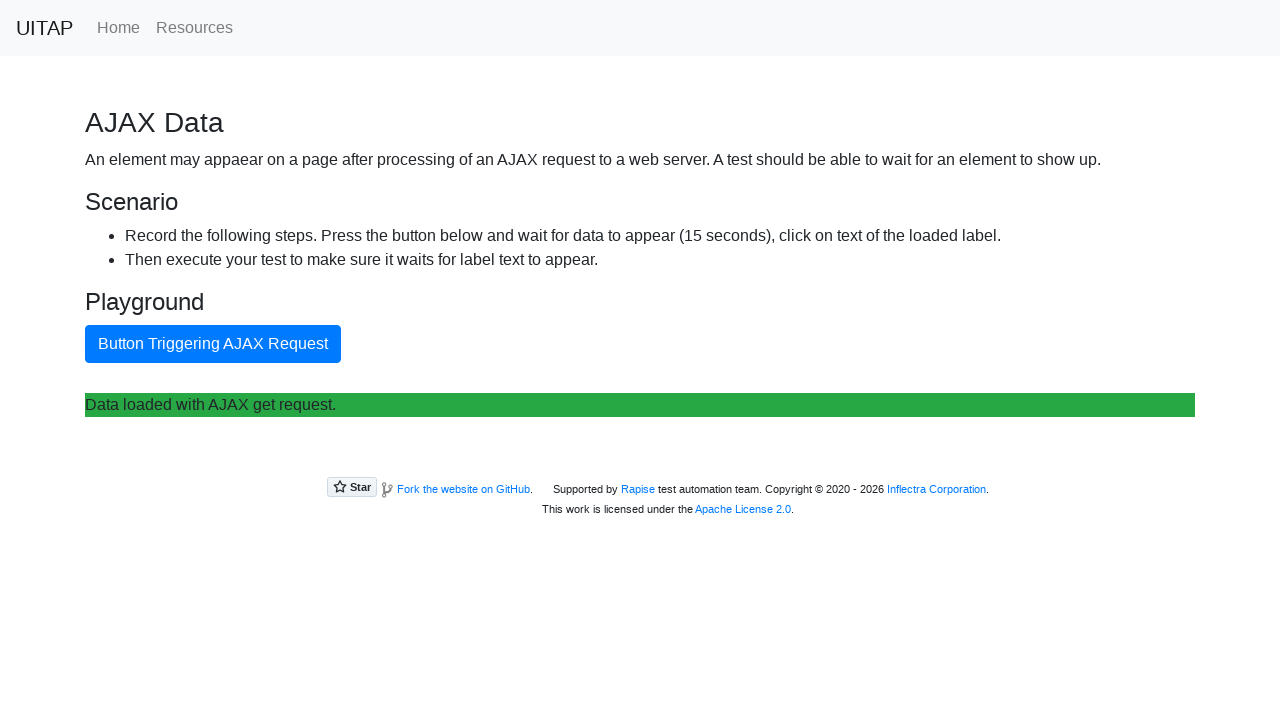